Navigates to the eDruva.lv sports page and verifies the page title matches the expected value "Sports - eDruva.lv"

Starting URL: https://edruva.lv/sports/

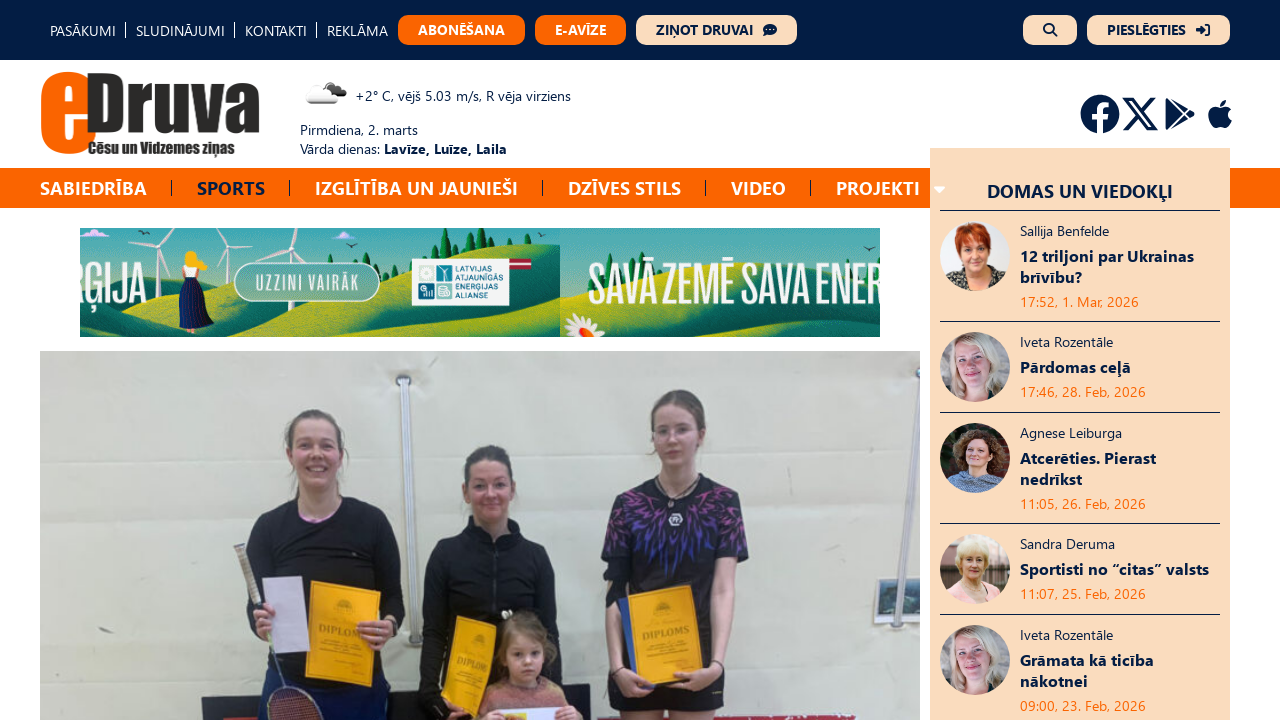

Navigated to eDruva.lv sports page
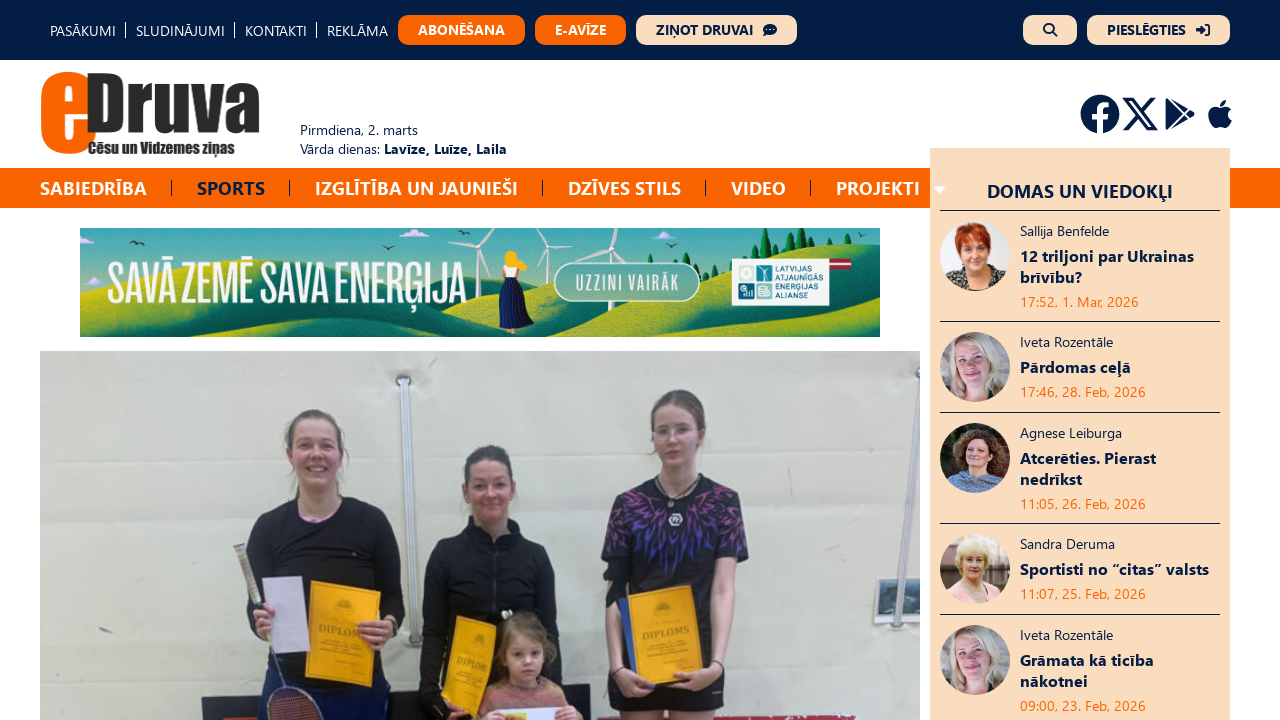

Verified page title matches 'Sports - eDruva.lv'
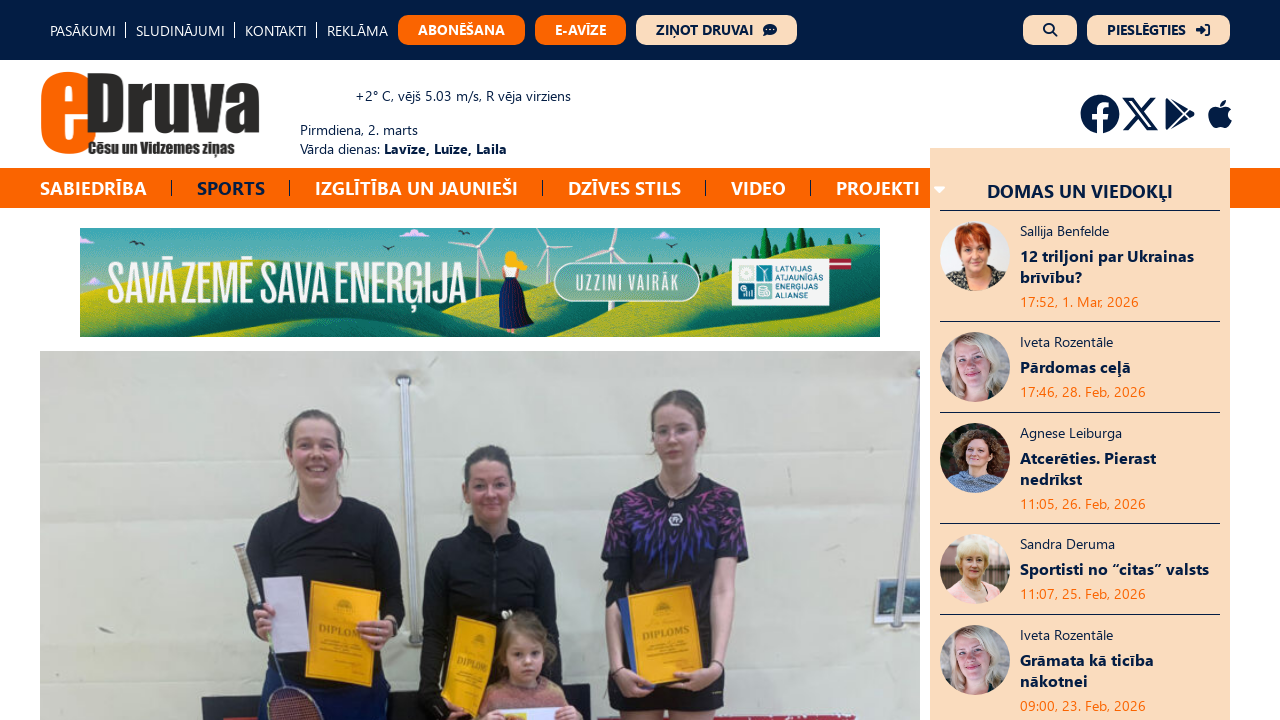

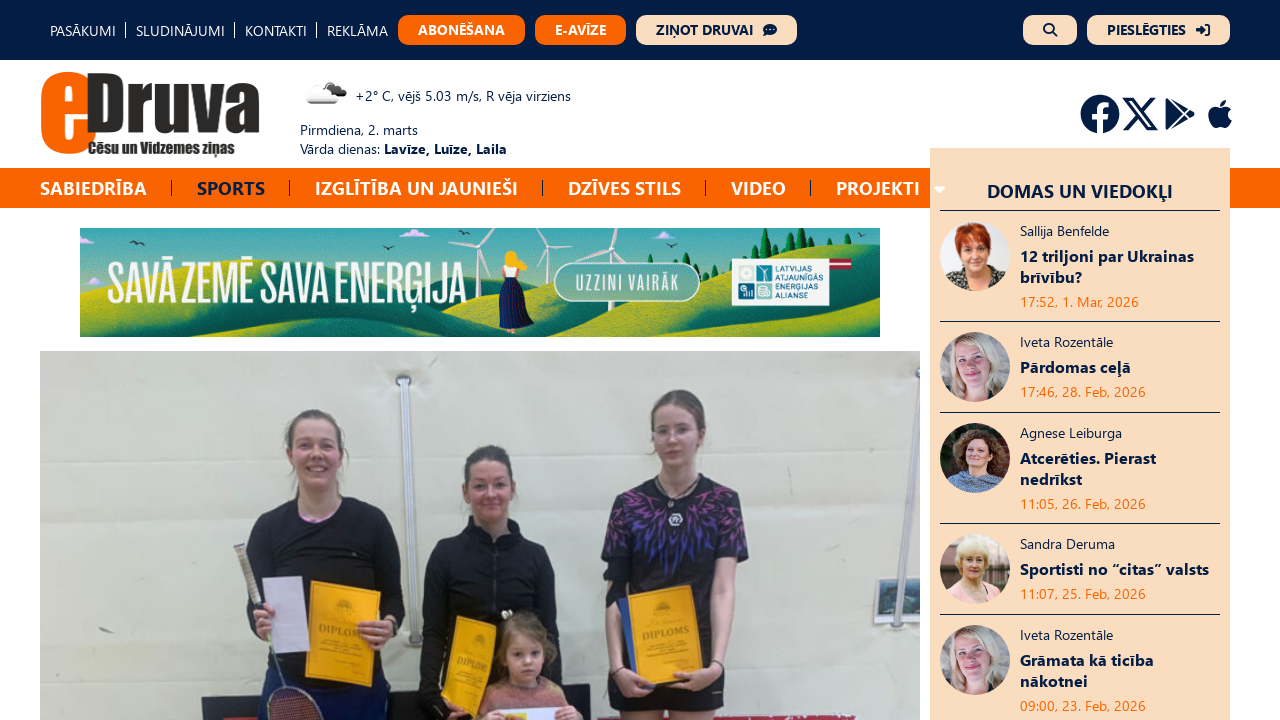